Types text into search input and appends additional text

Starting URL: https://webdriver.io

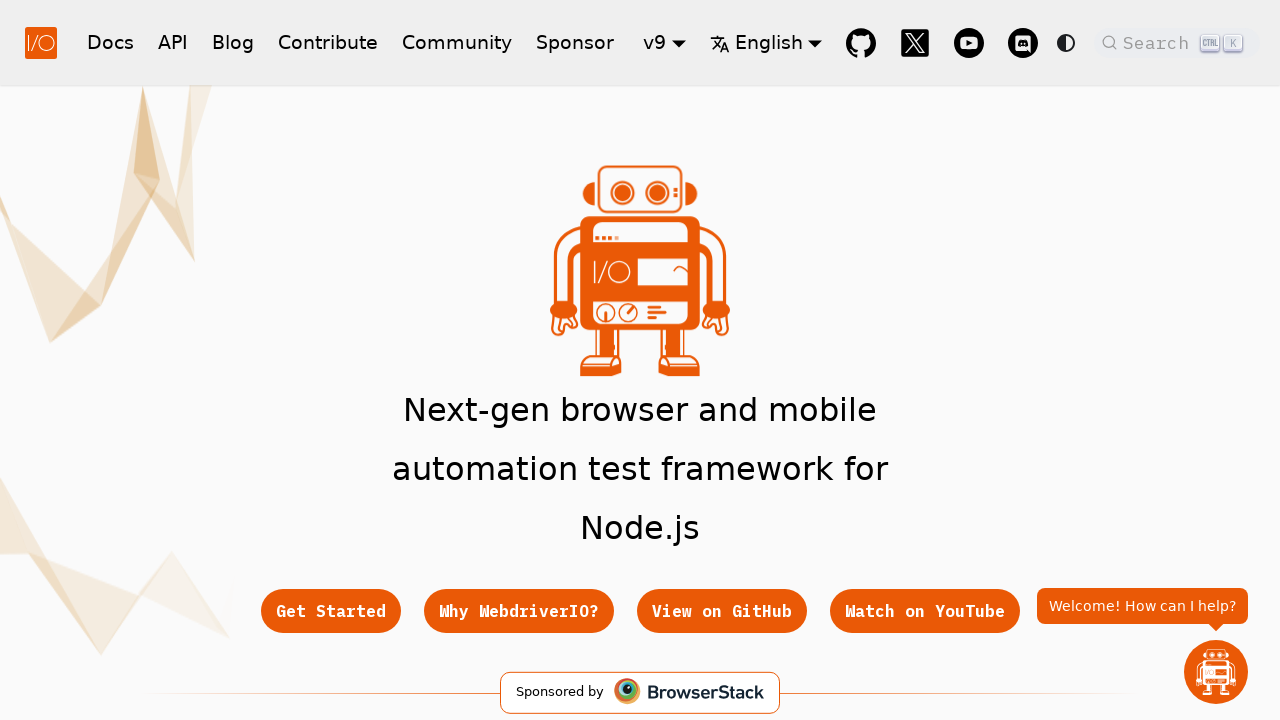

Clicked DocSearch button to open search input at (1177, 42) on button.DocSearch
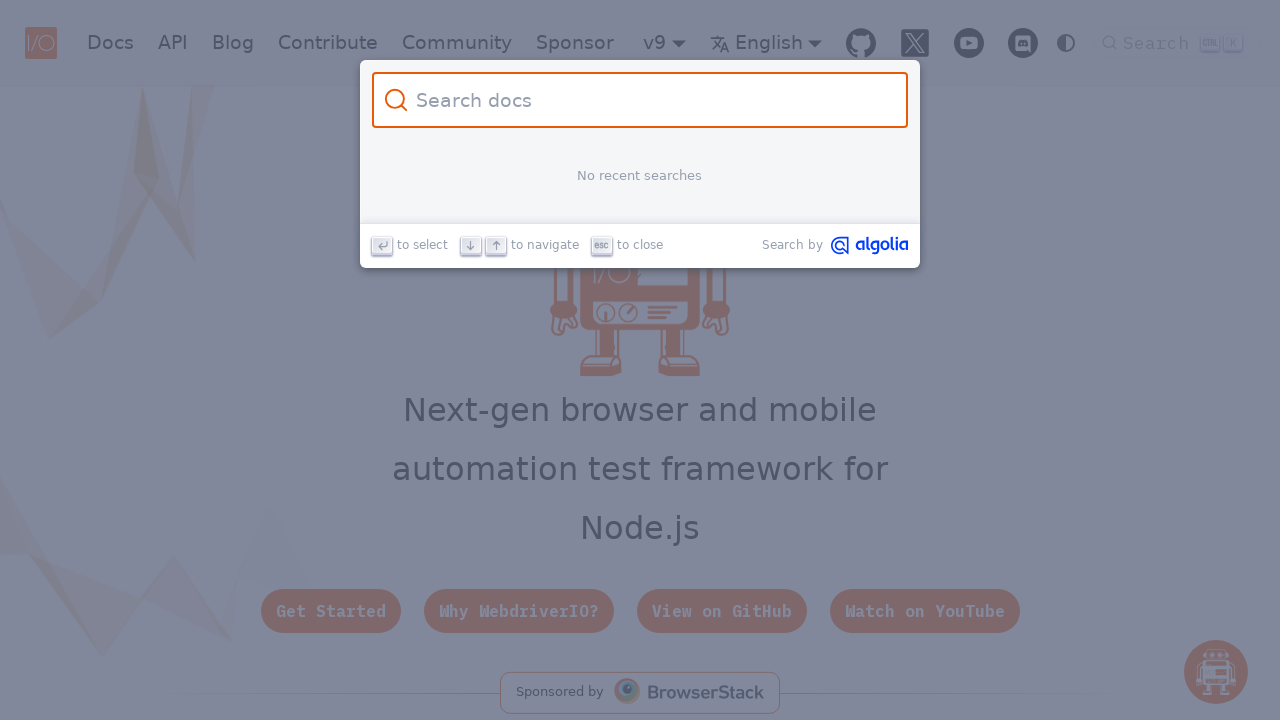

Filled search input with 'test is ' on input.DocSearch-Input
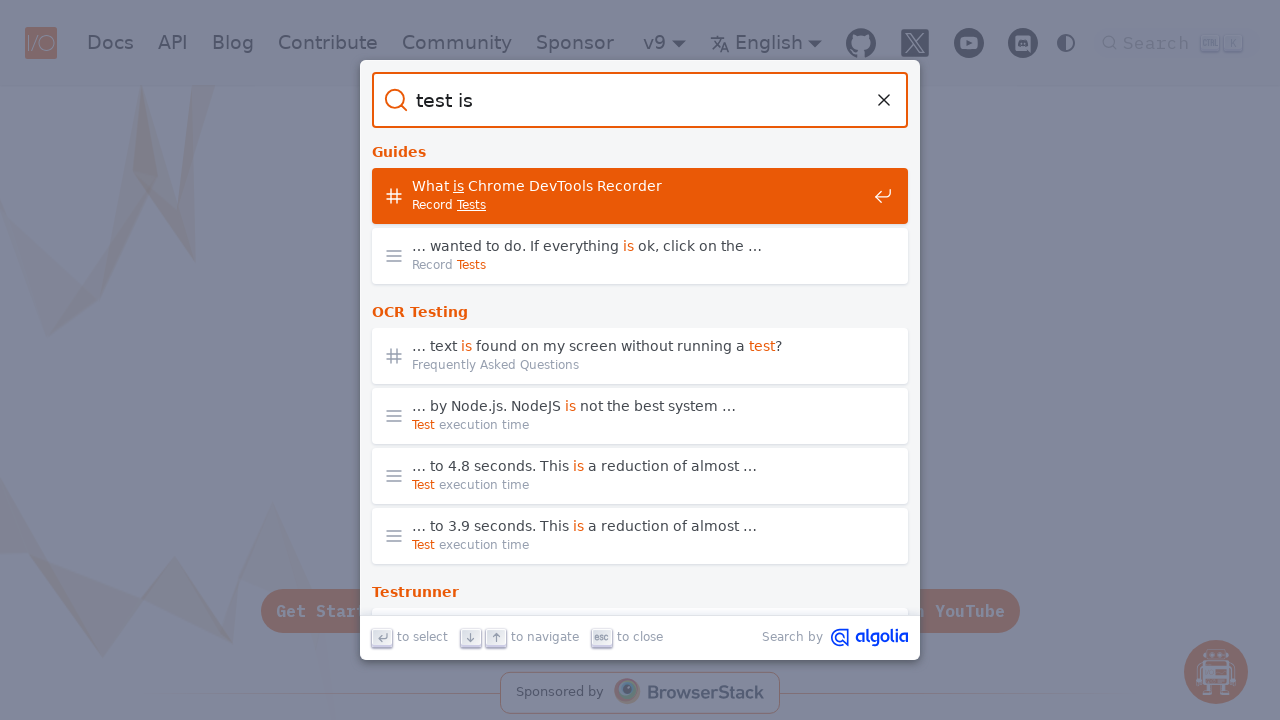

Appended '"DONE!"' to search input on input.DocSearch-Input
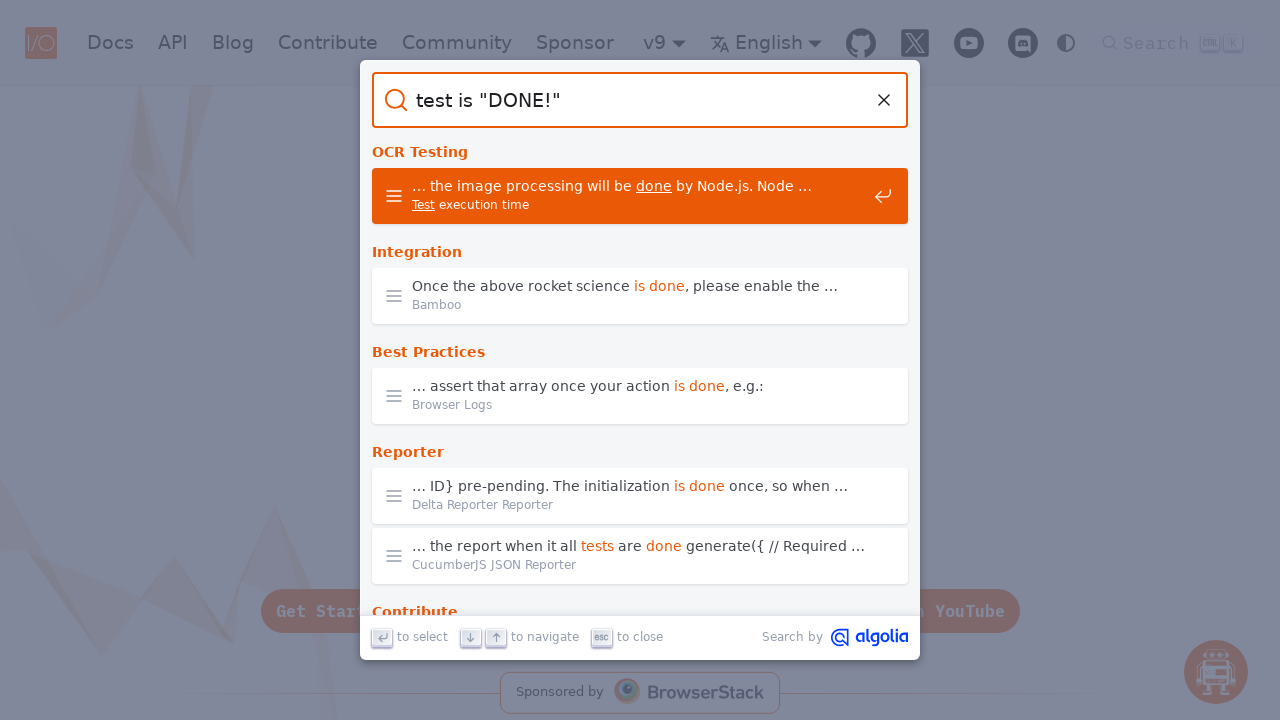

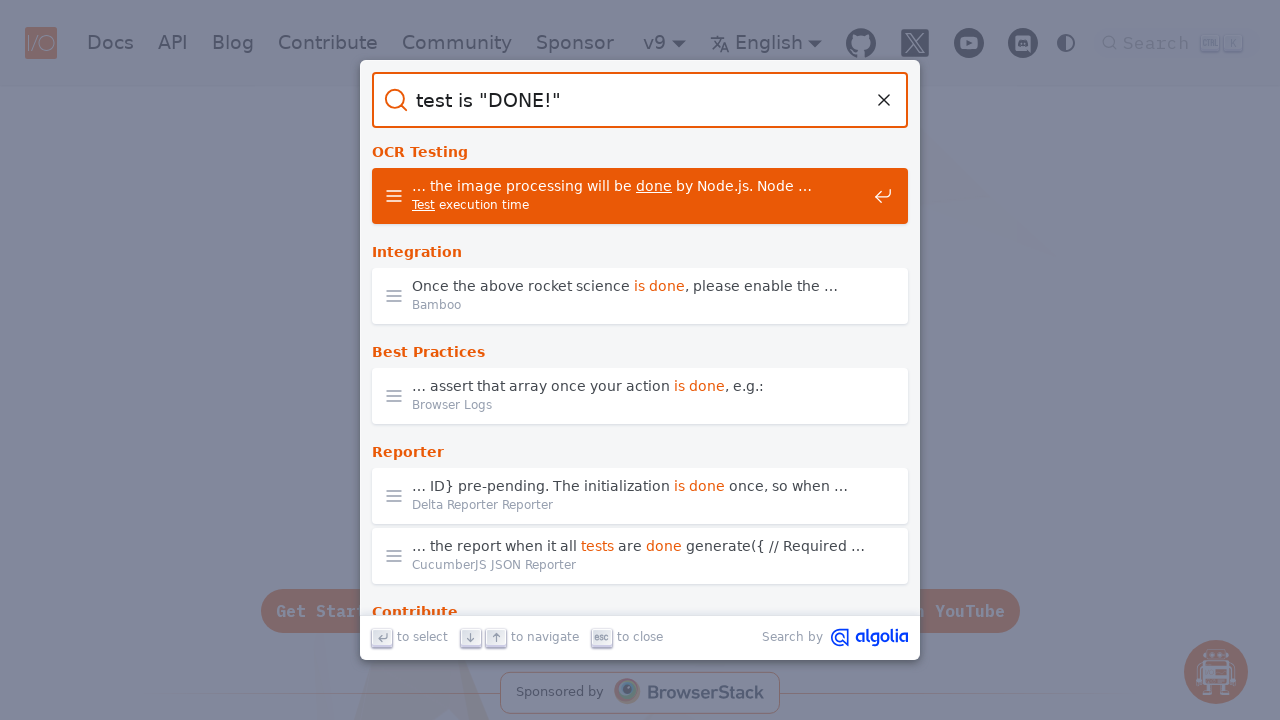